Tests that the counter displays the correct number of todo items as items are added

Starting URL: https://demo.playwright.dev/todomvc

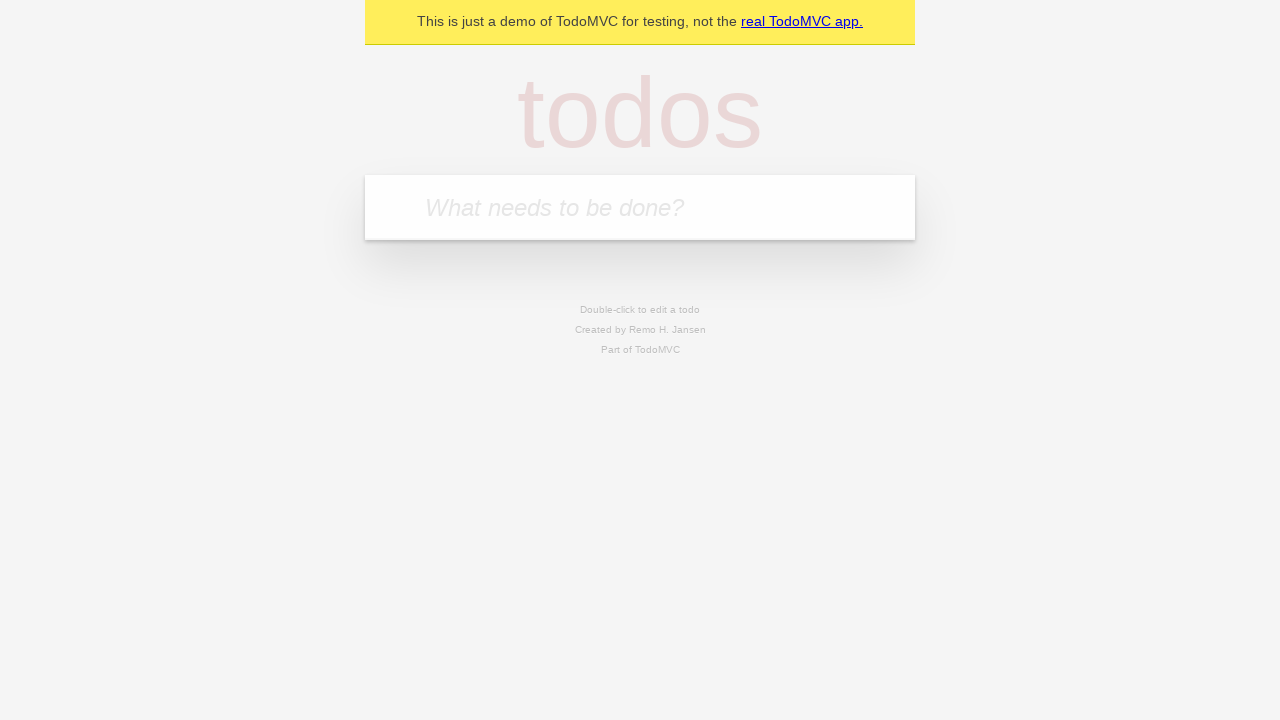

Filled first todo input with 'buy some cheese' on .new-todo
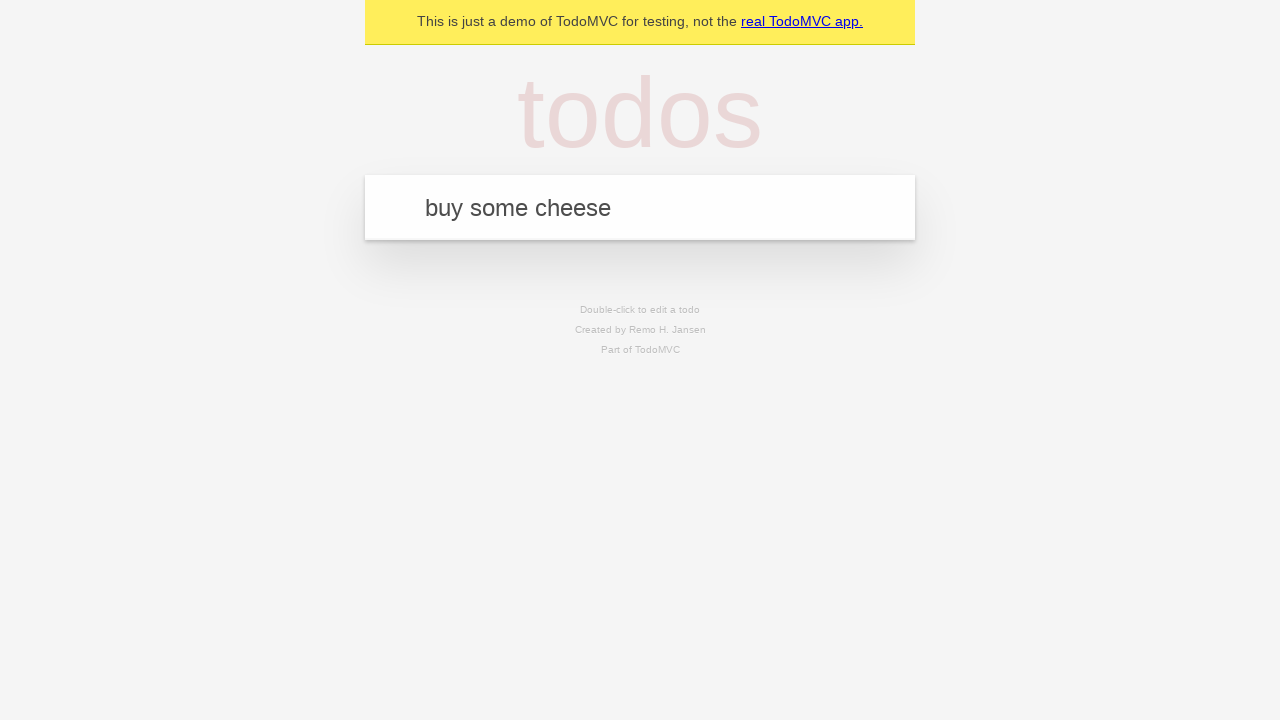

Pressed Enter to add first todo item on .new-todo
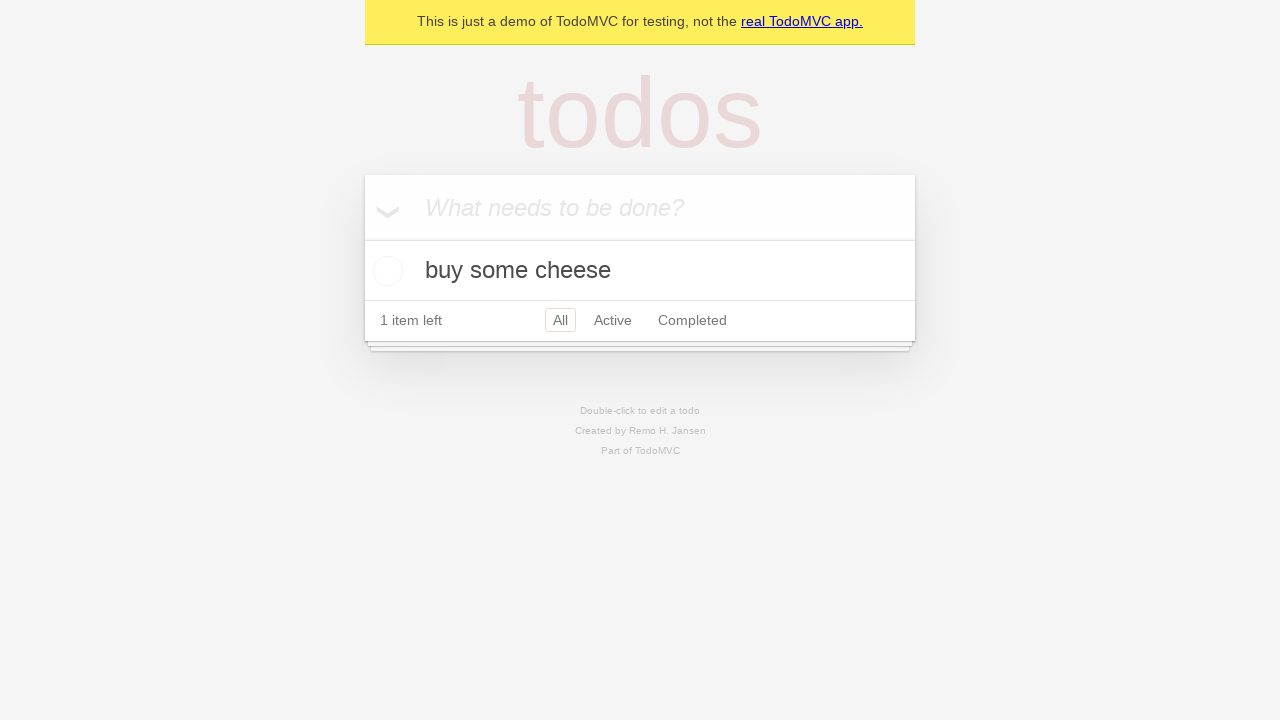

Todo counter element loaded after first item
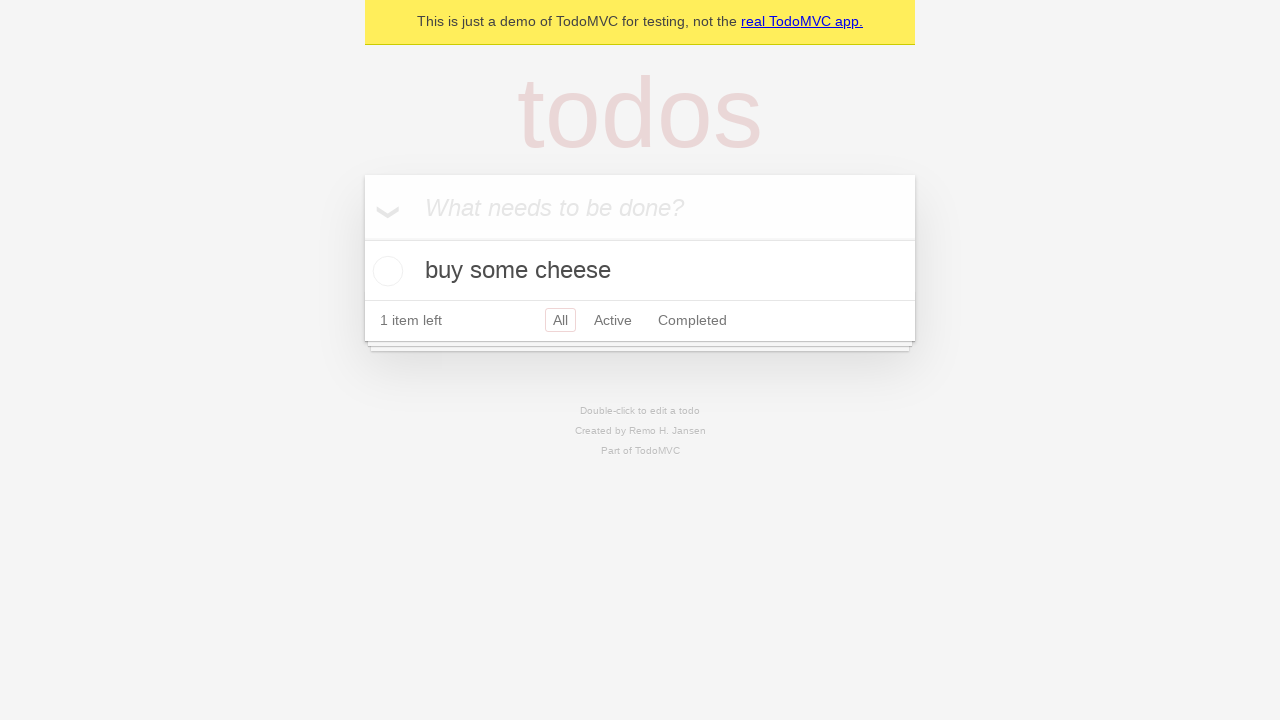

Filled second todo input with 'feed the cat' on .new-todo
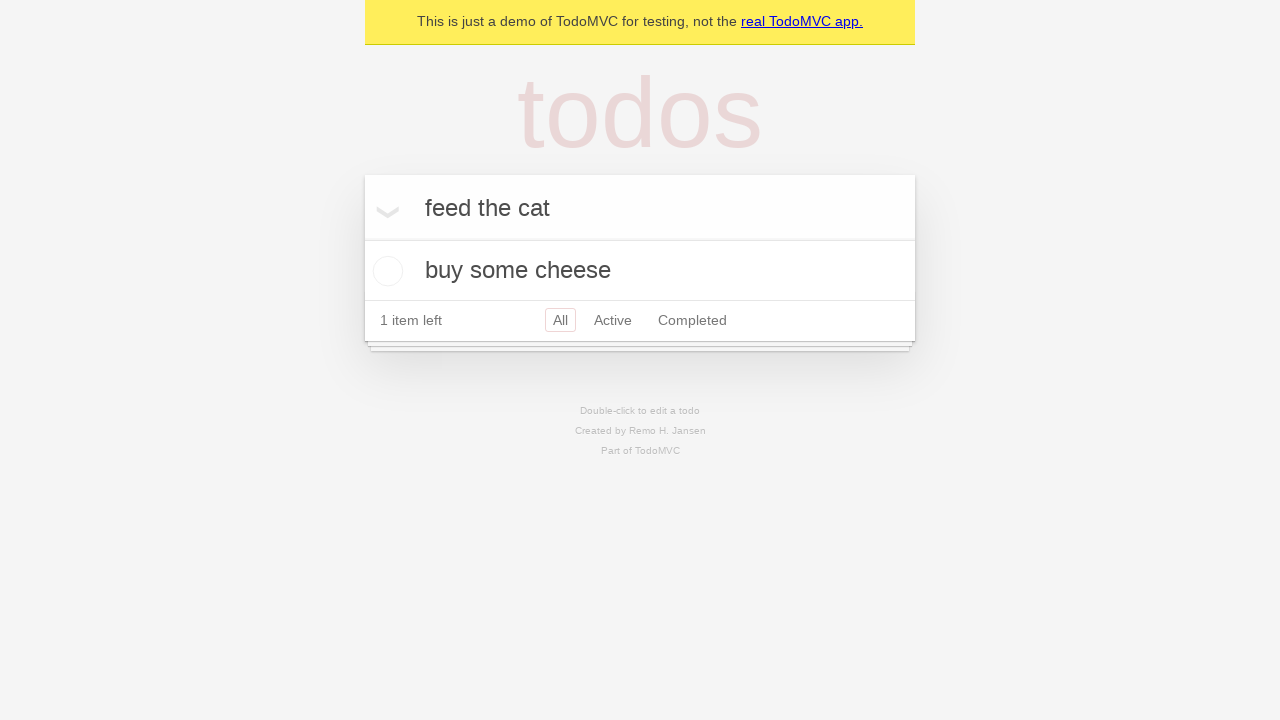

Pressed Enter to add second todo item on .new-todo
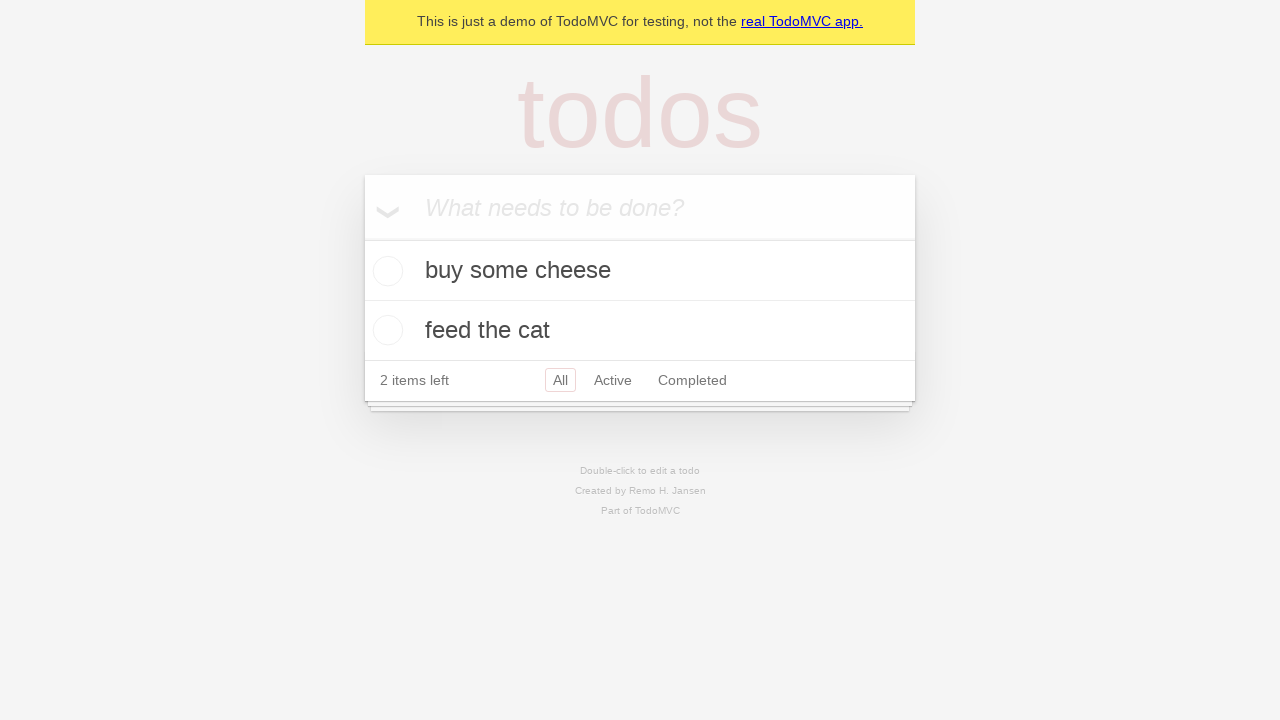

Second todo item appeared in list and counter updated
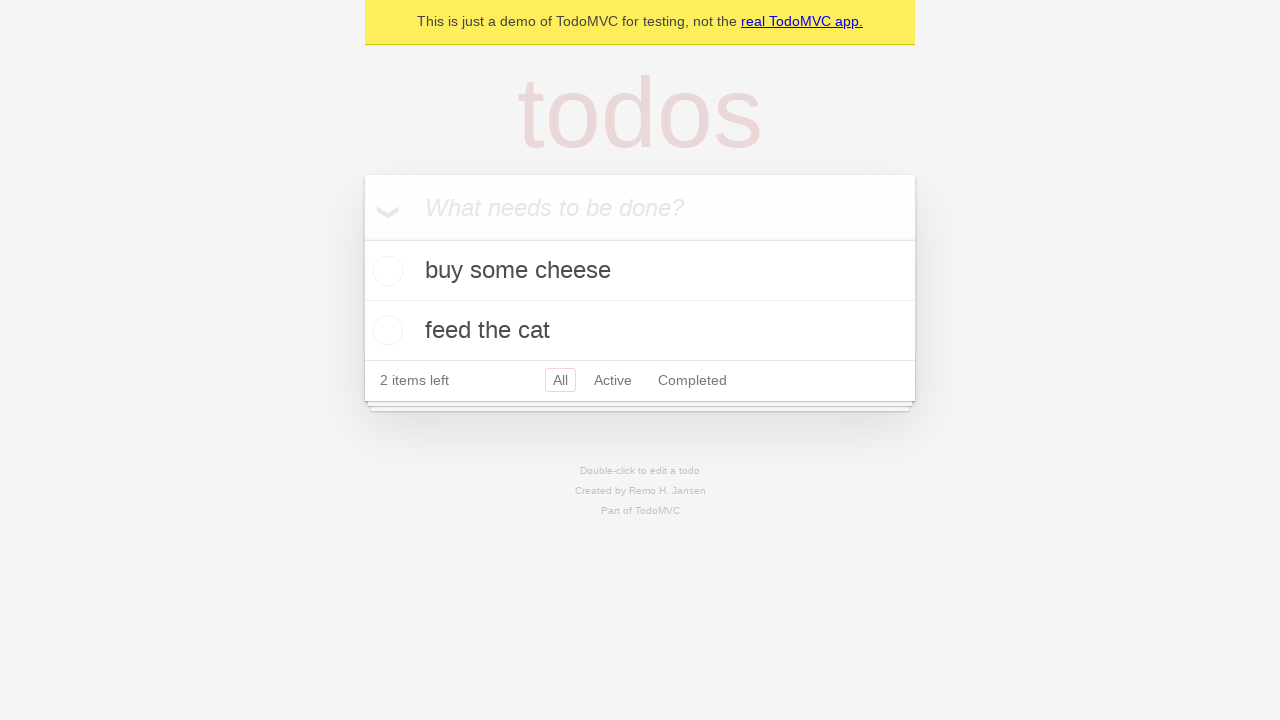

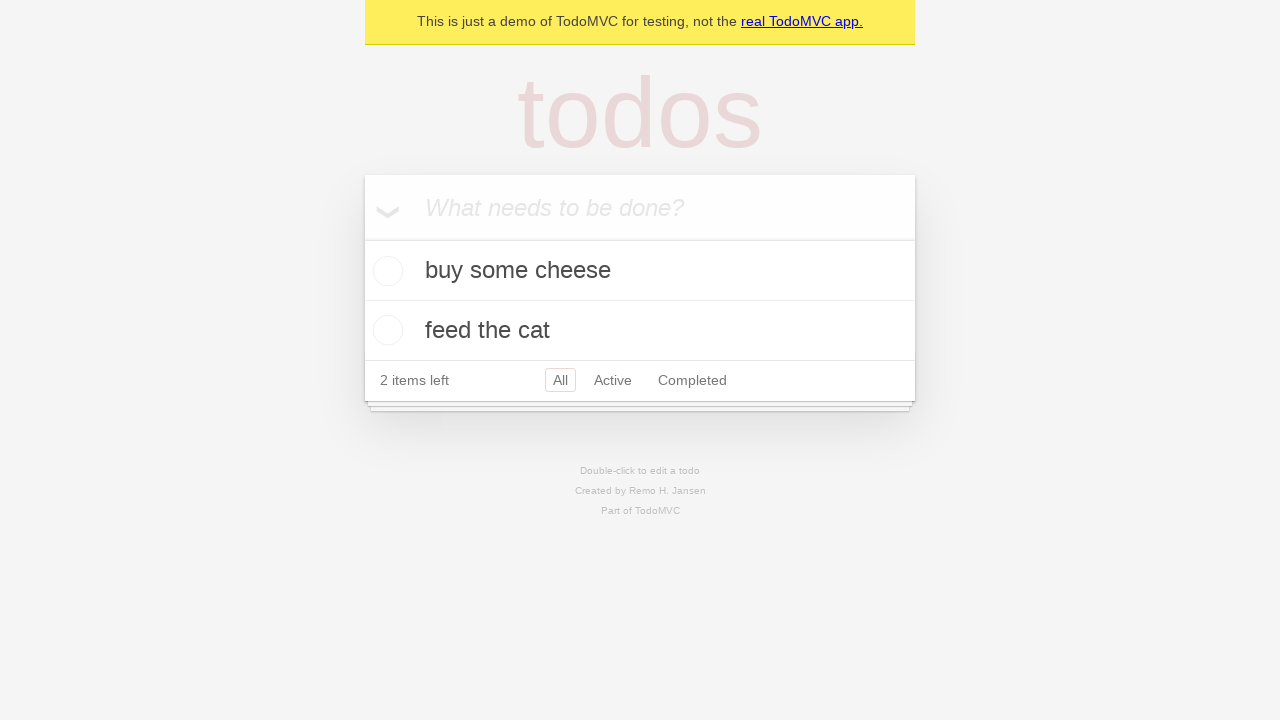